Tests Bootstrap checkbox functionality by verifying initial unchecked state, checking it, and verifying checked state

Starting URL: https://getbootstrap.com/docs/4.3/components/forms/#checkboxes-and-radios

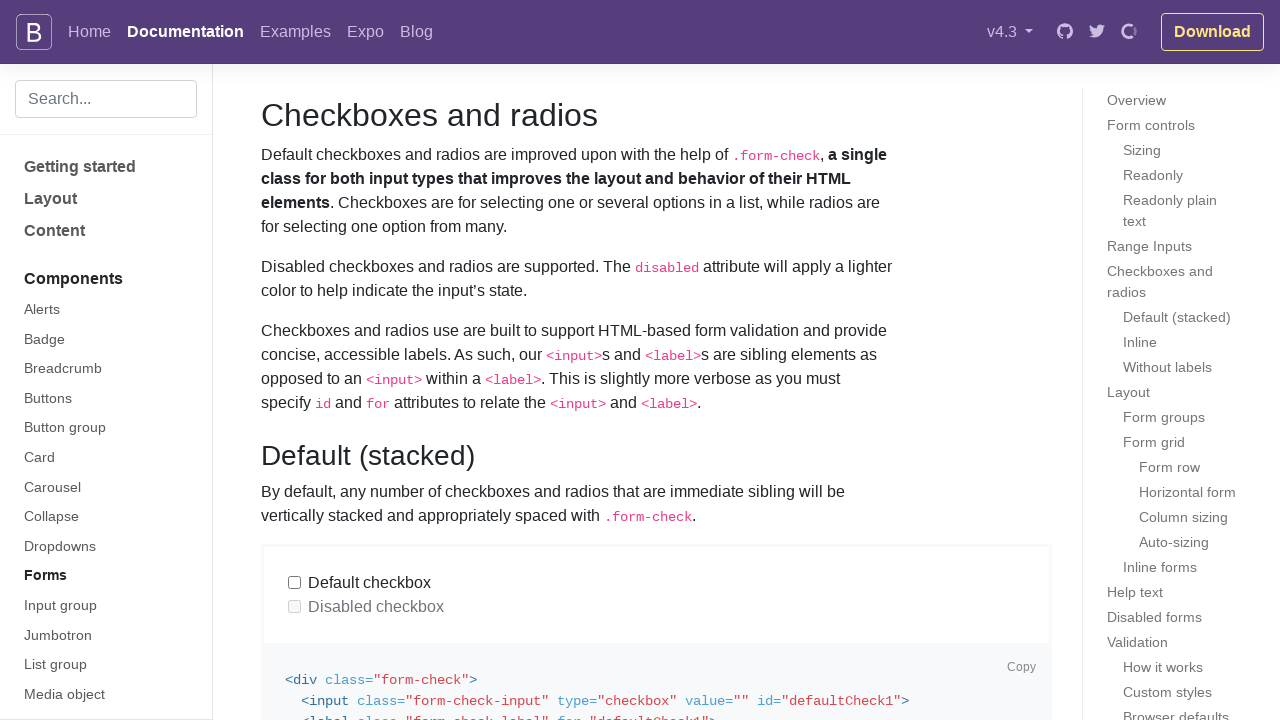

Located Bootstrap checkbox element by label 'Default checkbox'
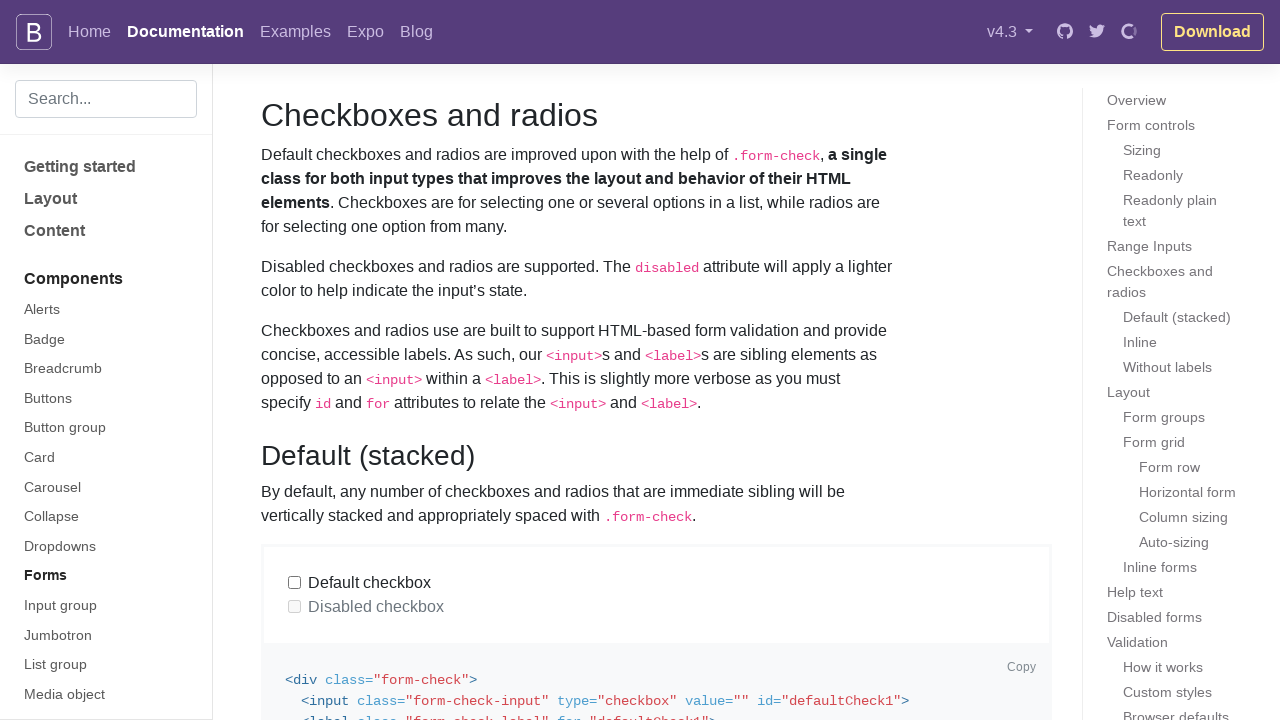

Verified checkbox is initially unchecked
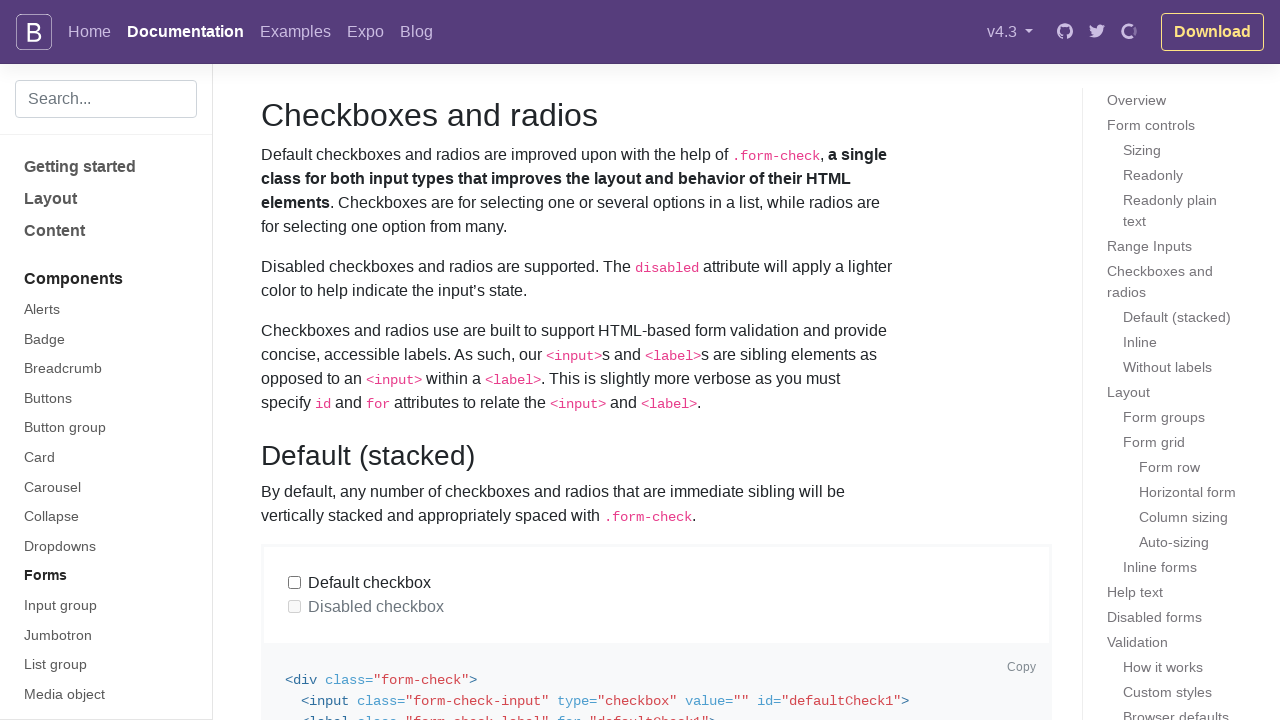

Checked the Bootstrap checkbox element at (295, 583) on internal:label="Default checkbox"i
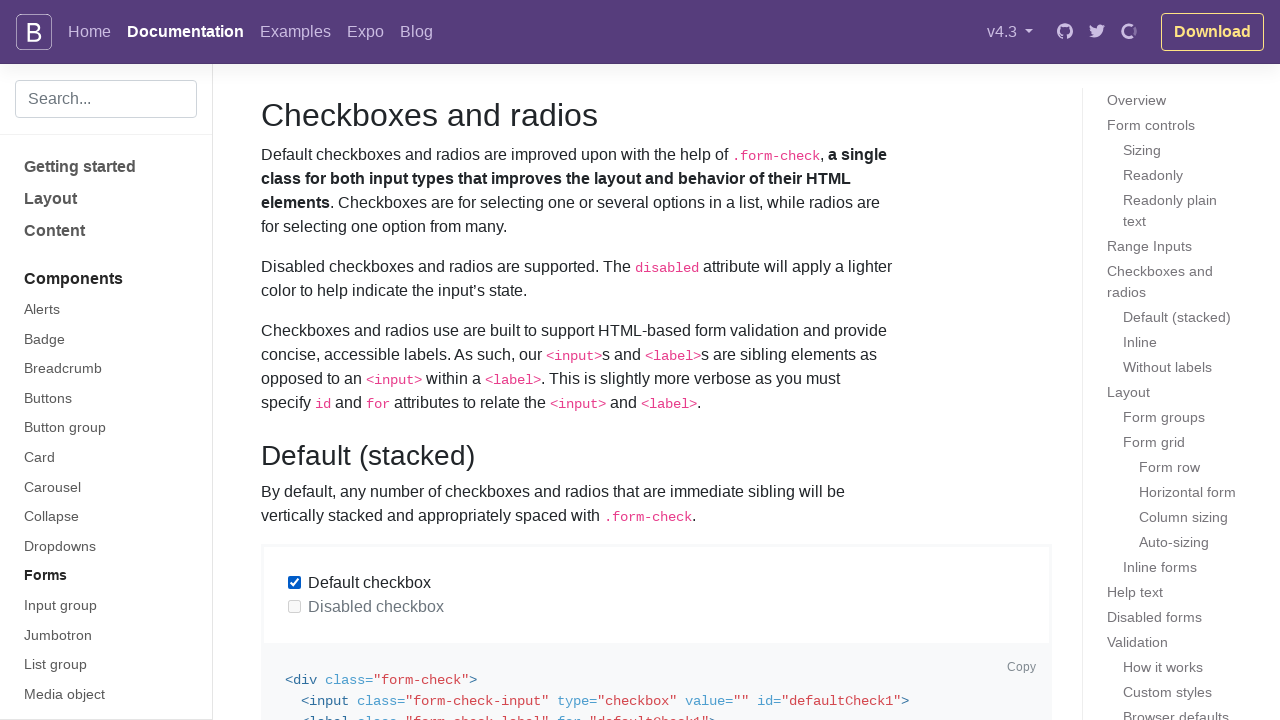

Verified checkbox is now checked
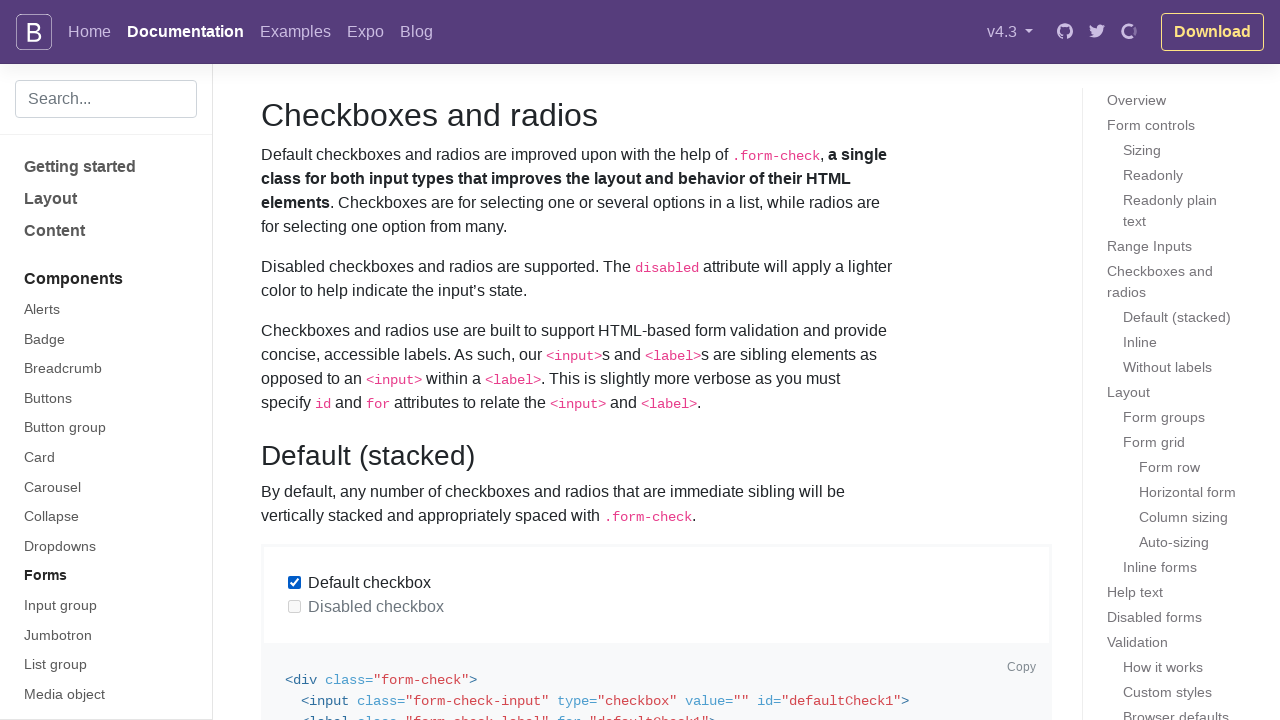

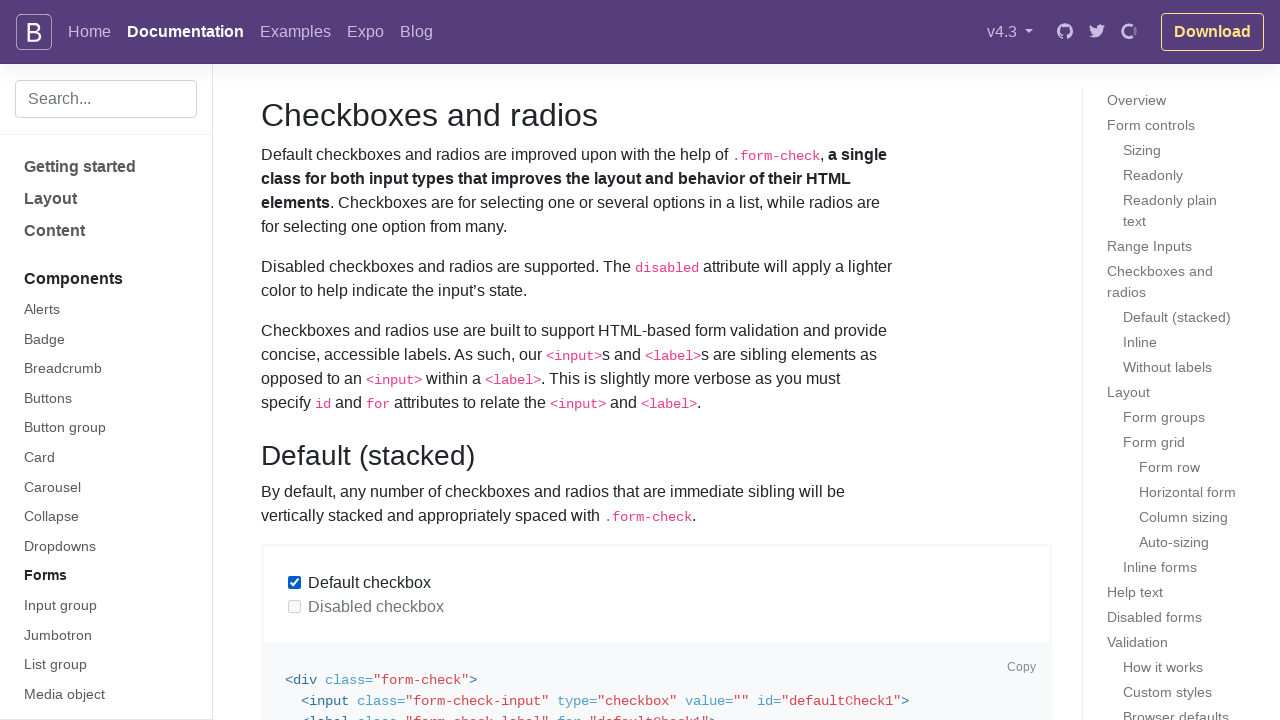